Tests radio button selection by iterating through sport radio buttons and selecting the hockey option

Starting URL: https://practice.cydeo.com/radio_buttons

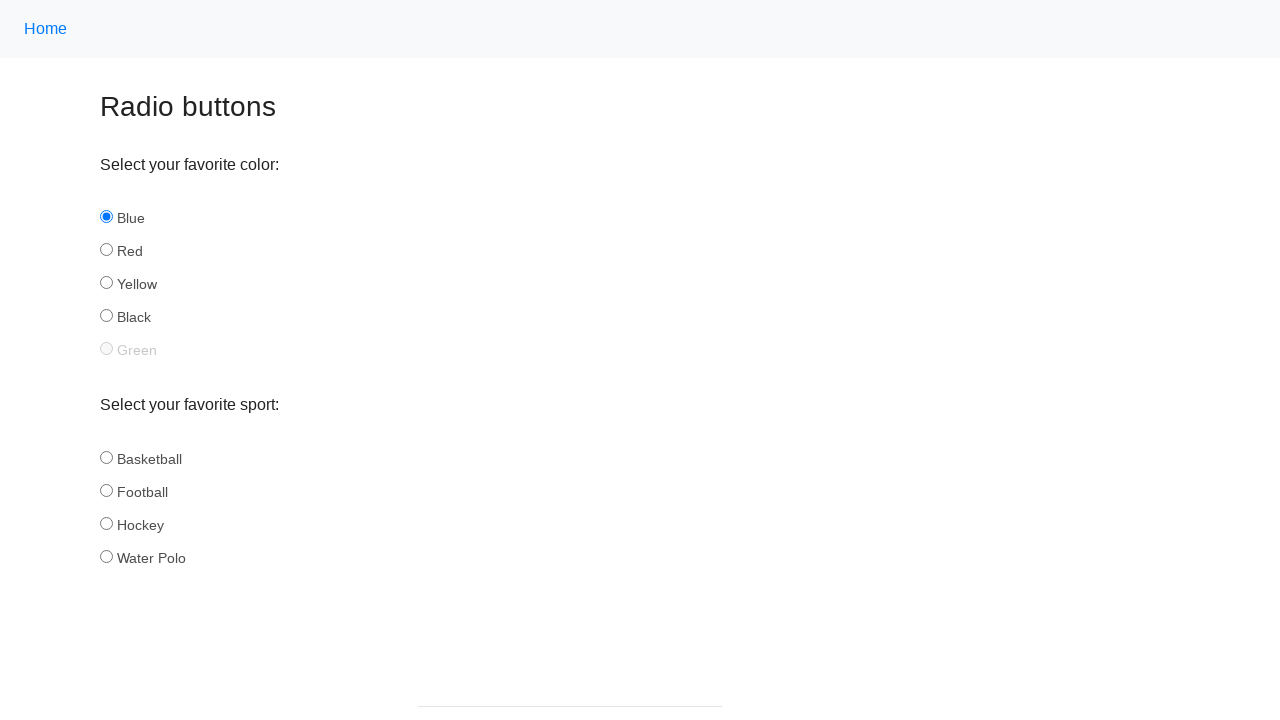

Navigated to radio buttons practice page
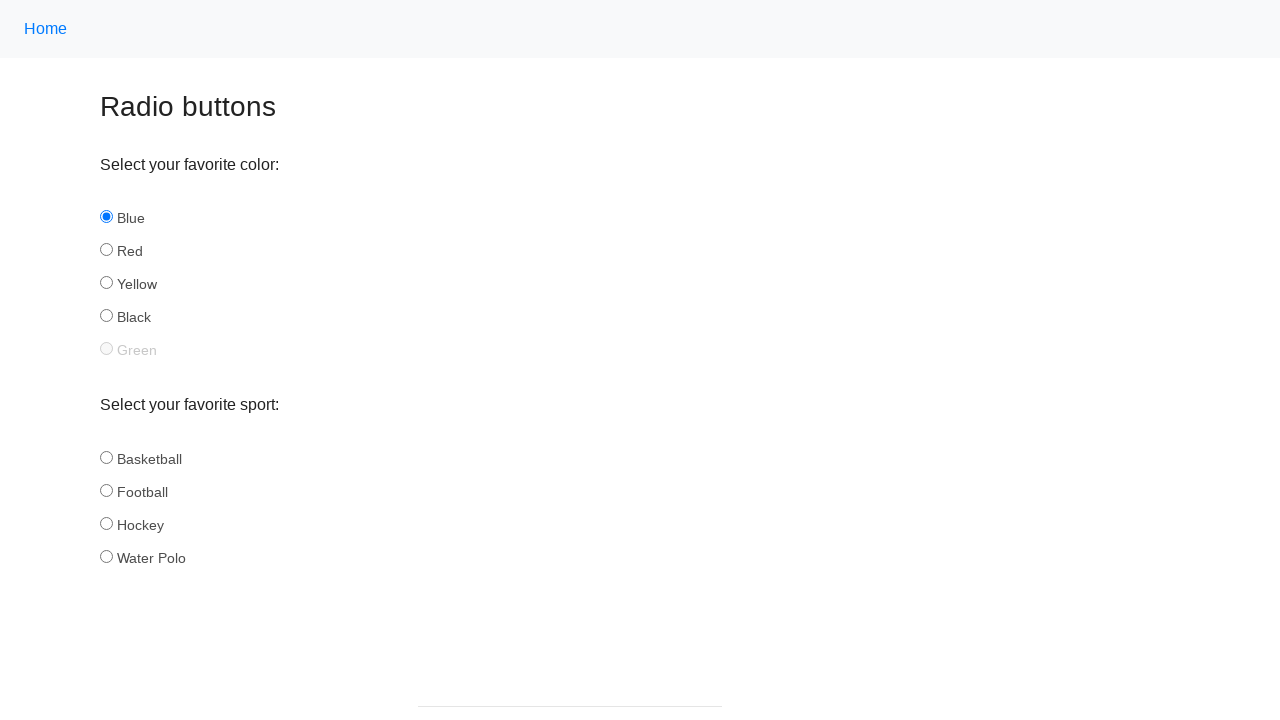

Located all sport radio buttons
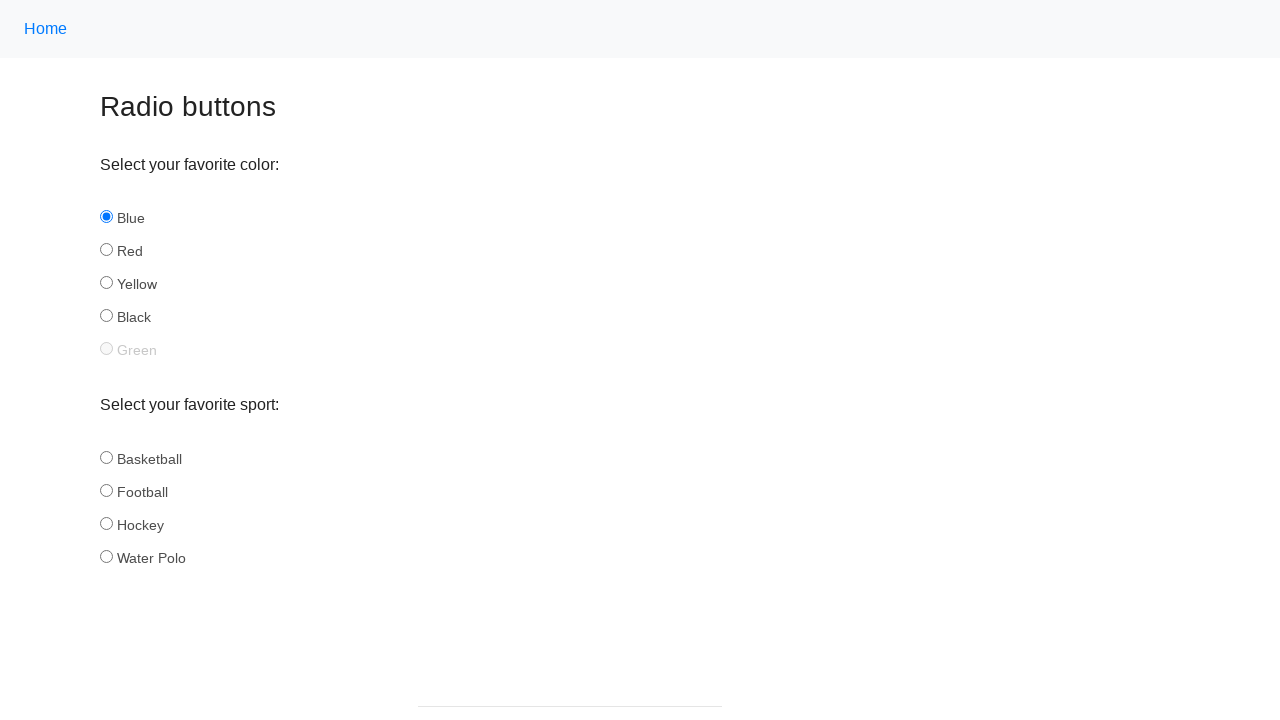

Retrieved radio button ID: basketball
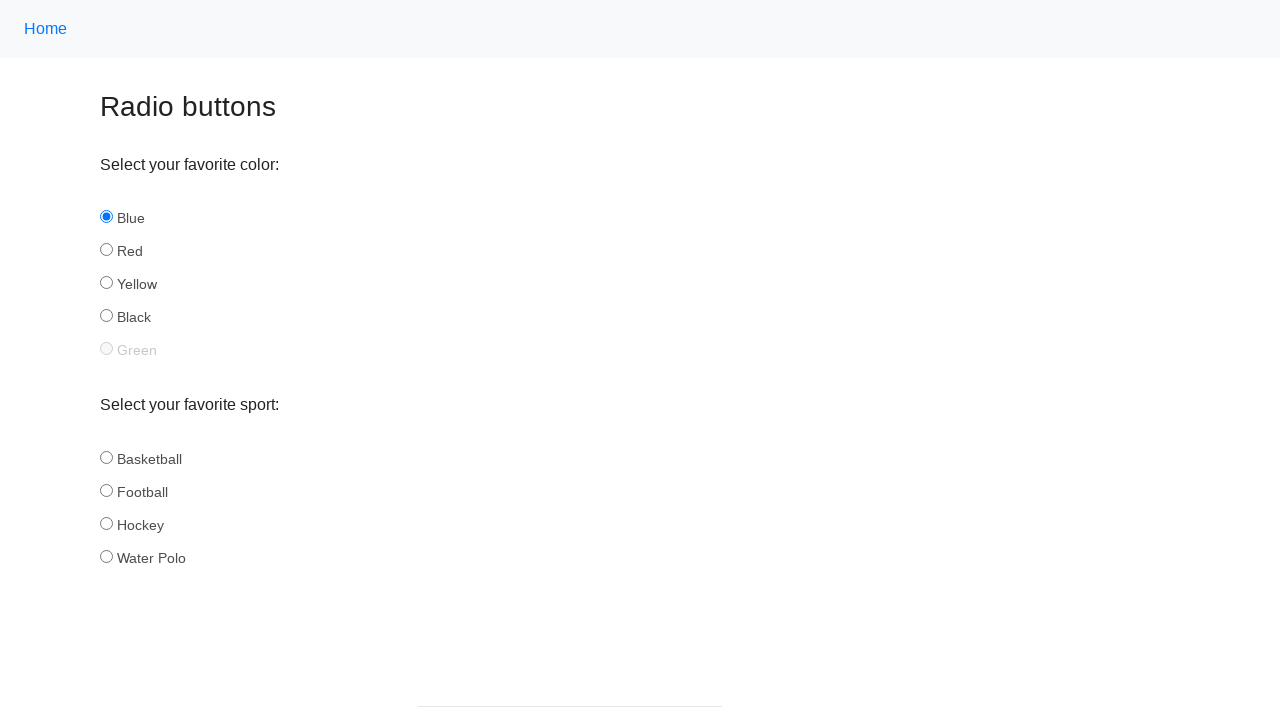

Retrieved radio button ID: football
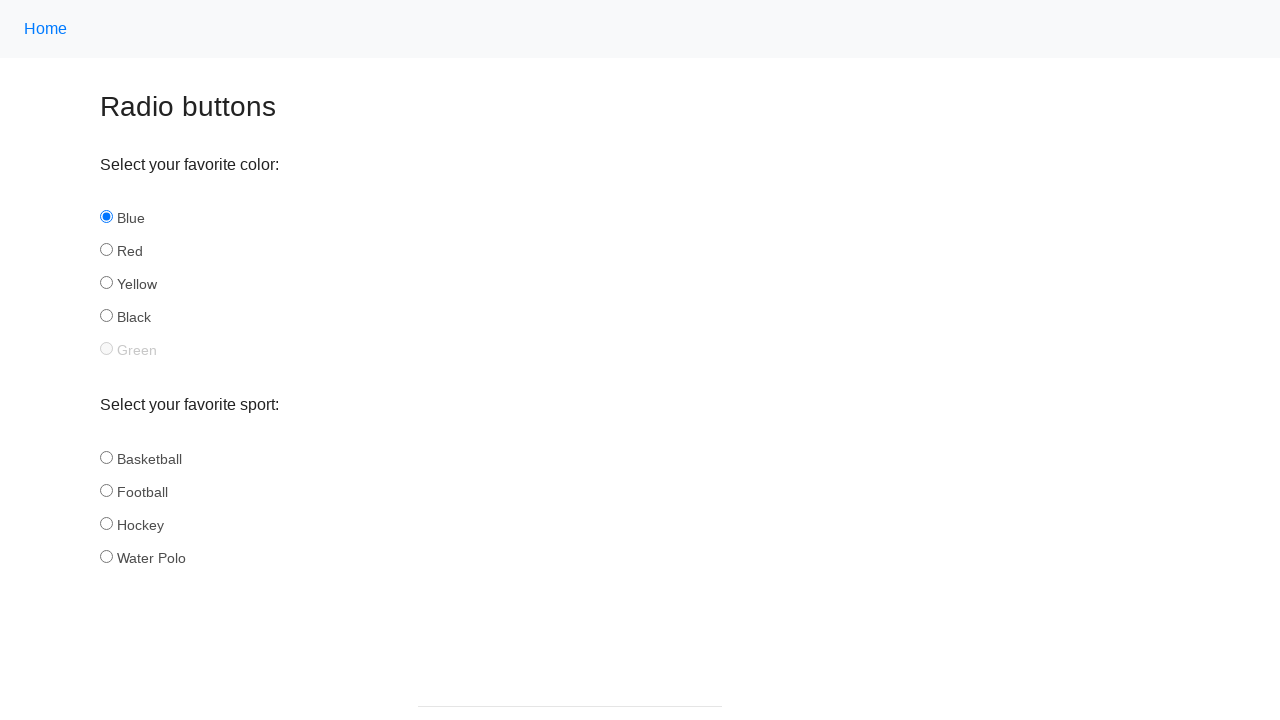

Retrieved radio button ID: hockey
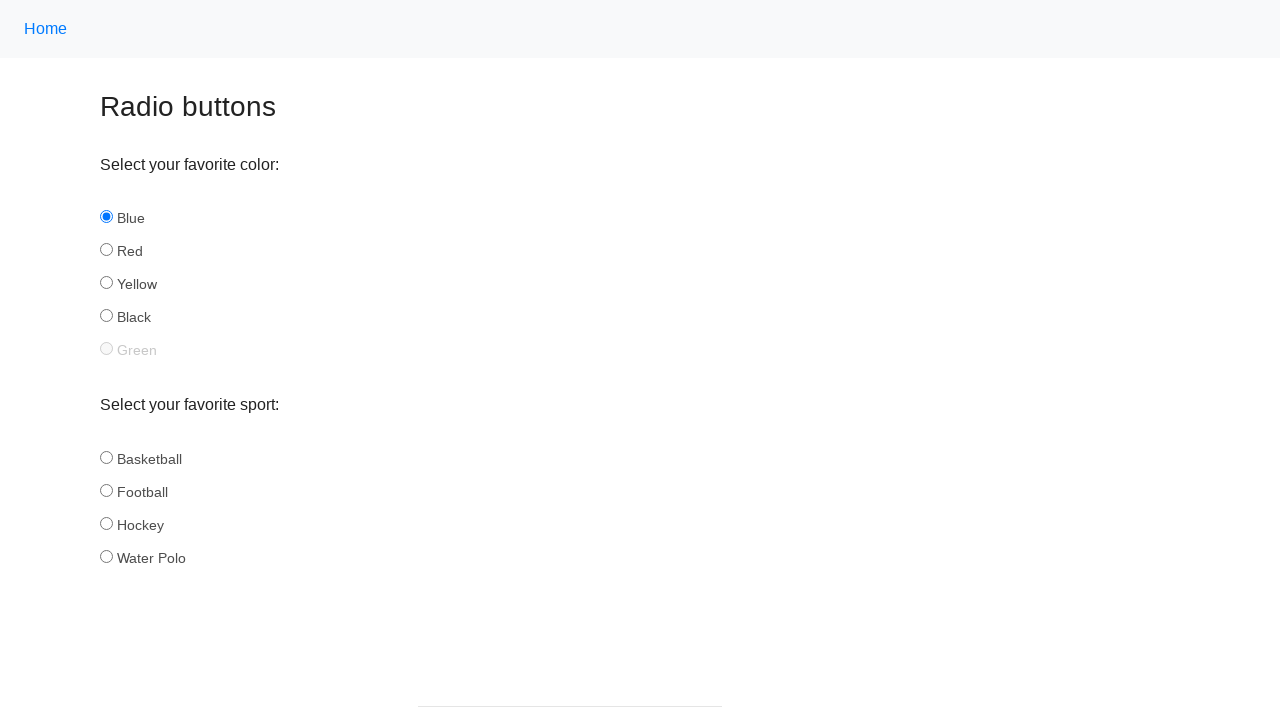

Clicked hockey radio button at (106, 523) on input[name='sport'] >> nth=2
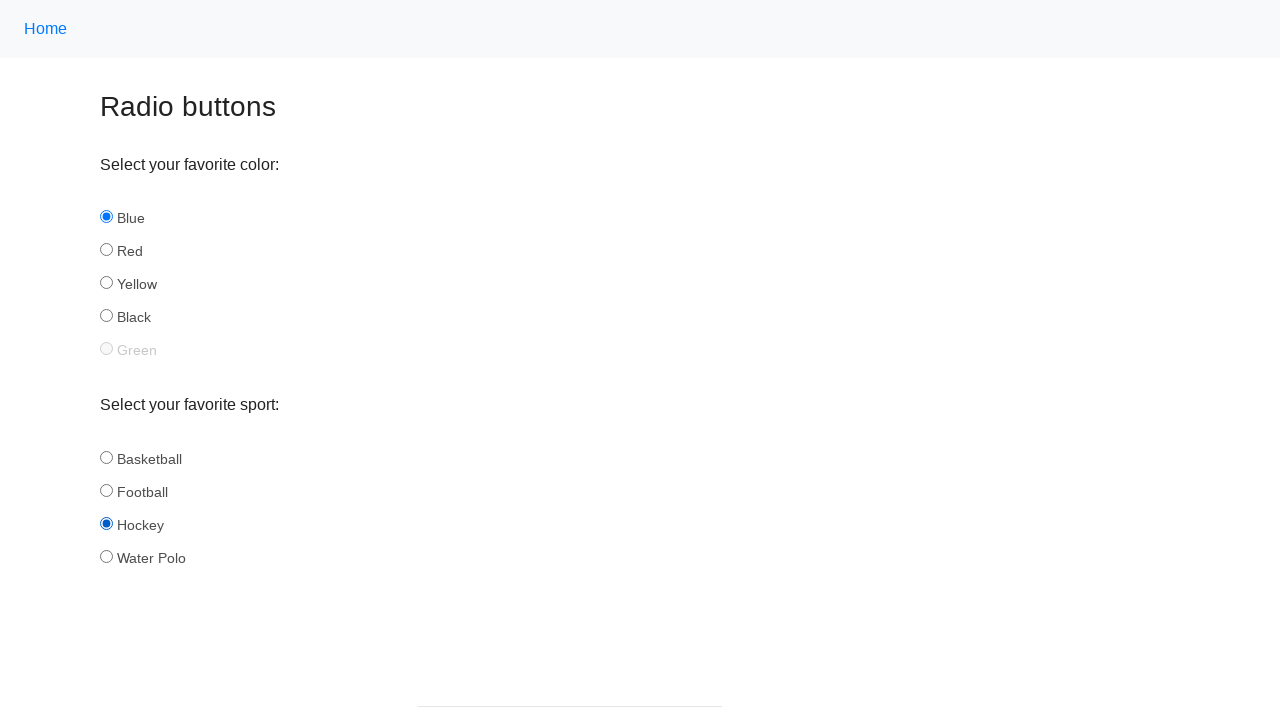

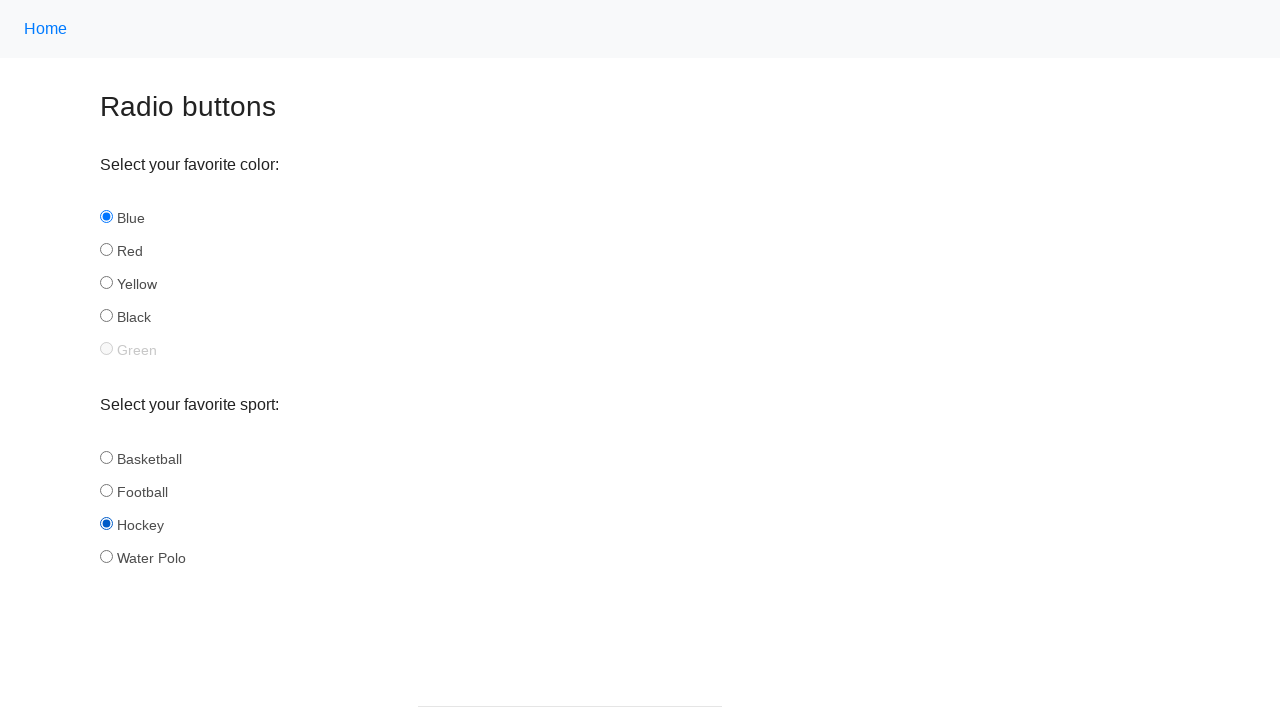